Tests that edits are cancelled when pressing Escape key

Starting URL: https://demo.playwright.dev/todomvc/

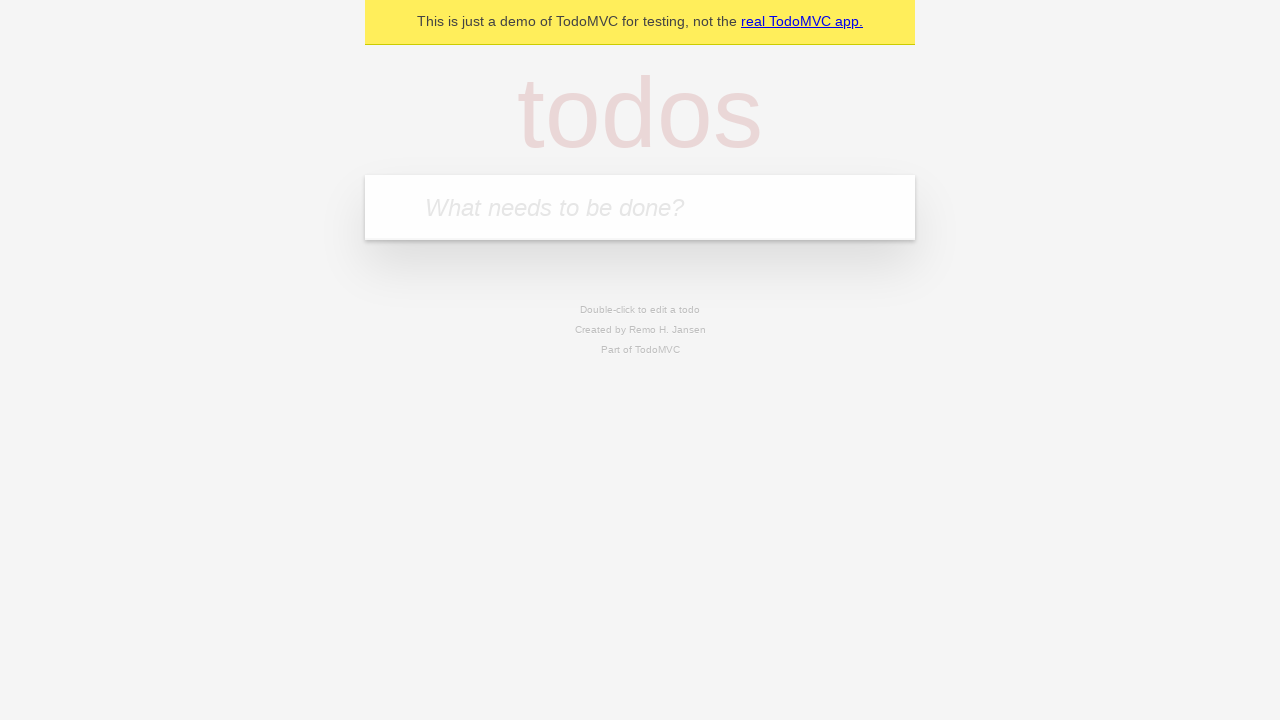

Located the 'What needs to be done?' input field
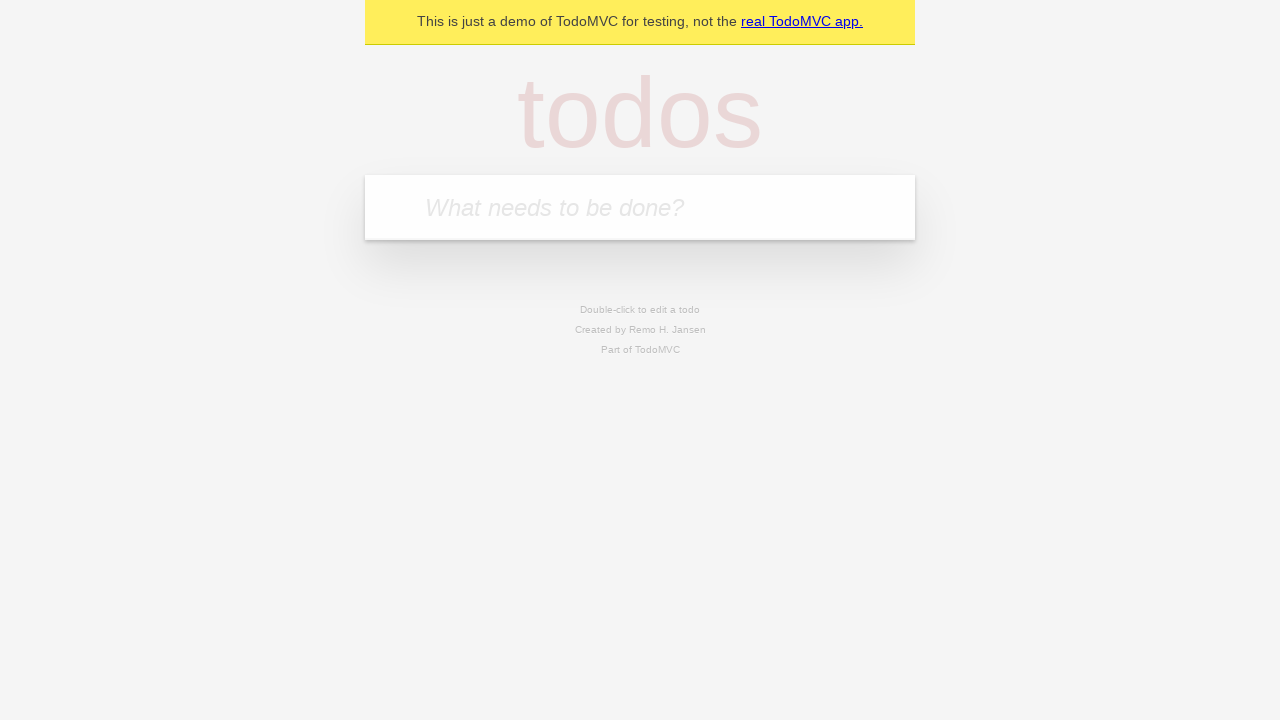

Filled first todo: 'buy some cheese' on internal:attr=[placeholder="What needs to be done?"i]
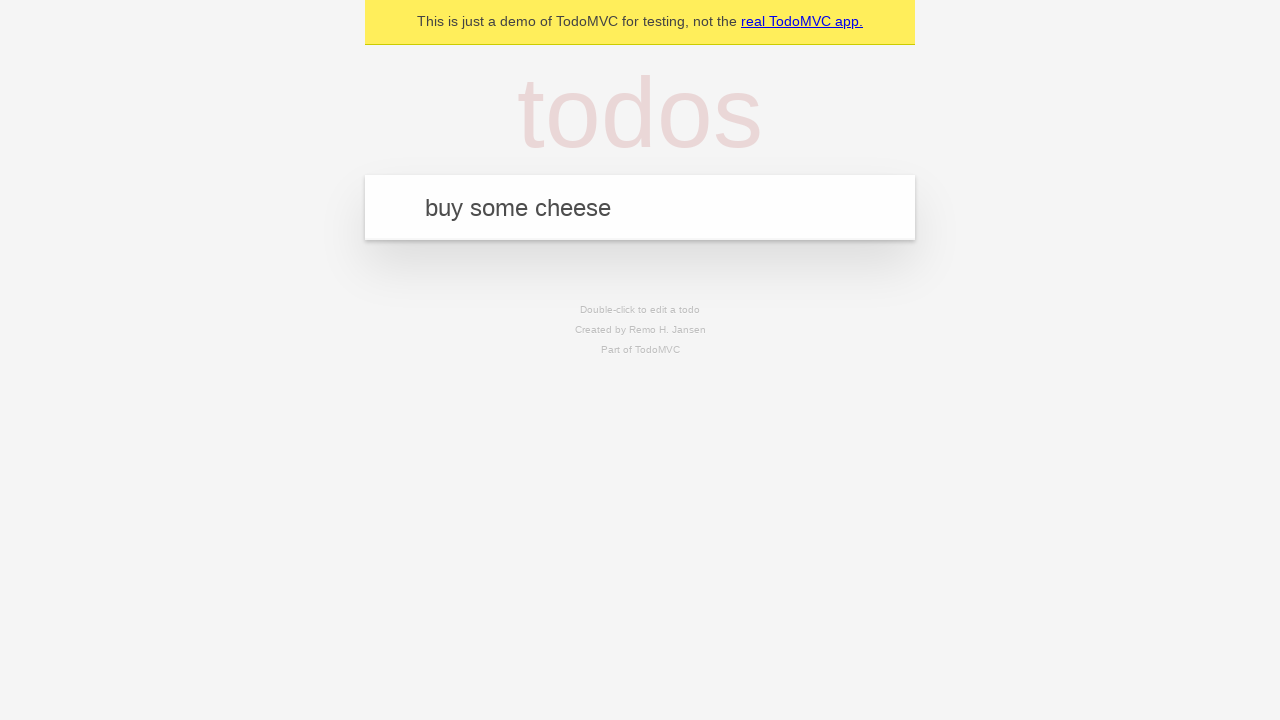

Pressed Enter to create first todo on internal:attr=[placeholder="What needs to be done?"i]
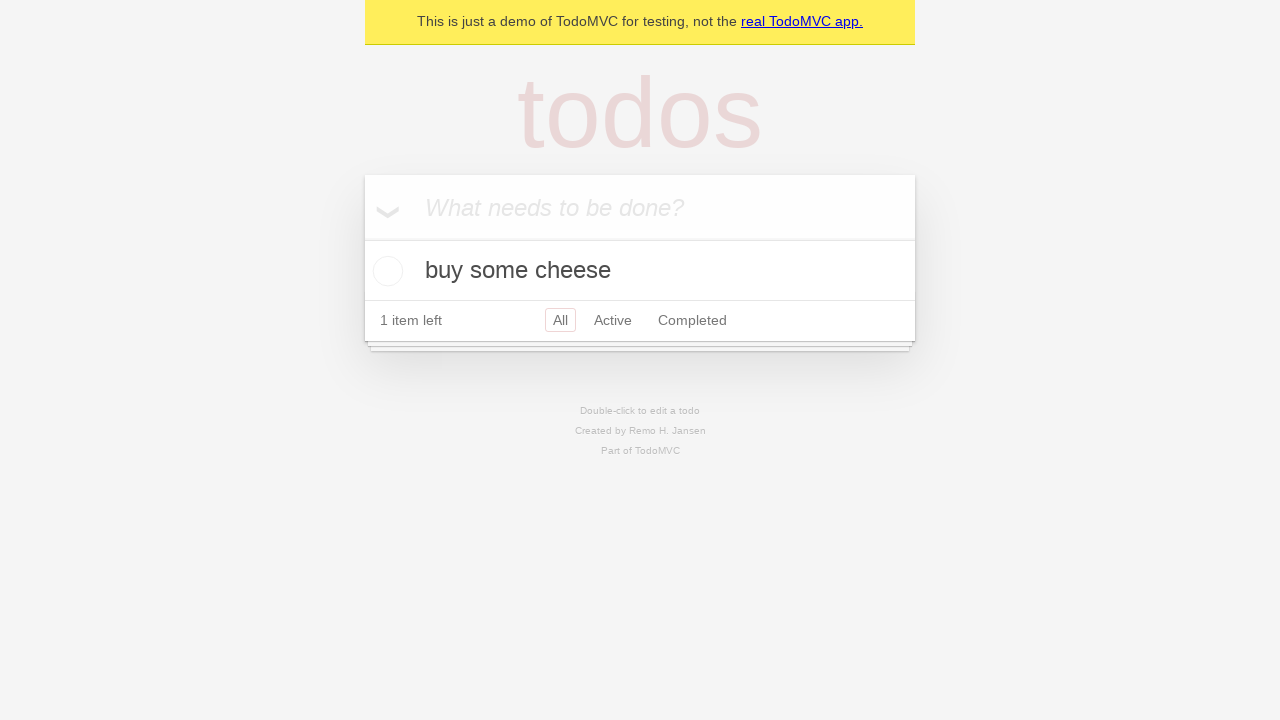

Filled second todo: 'feed the cat' on internal:attr=[placeholder="What needs to be done?"i]
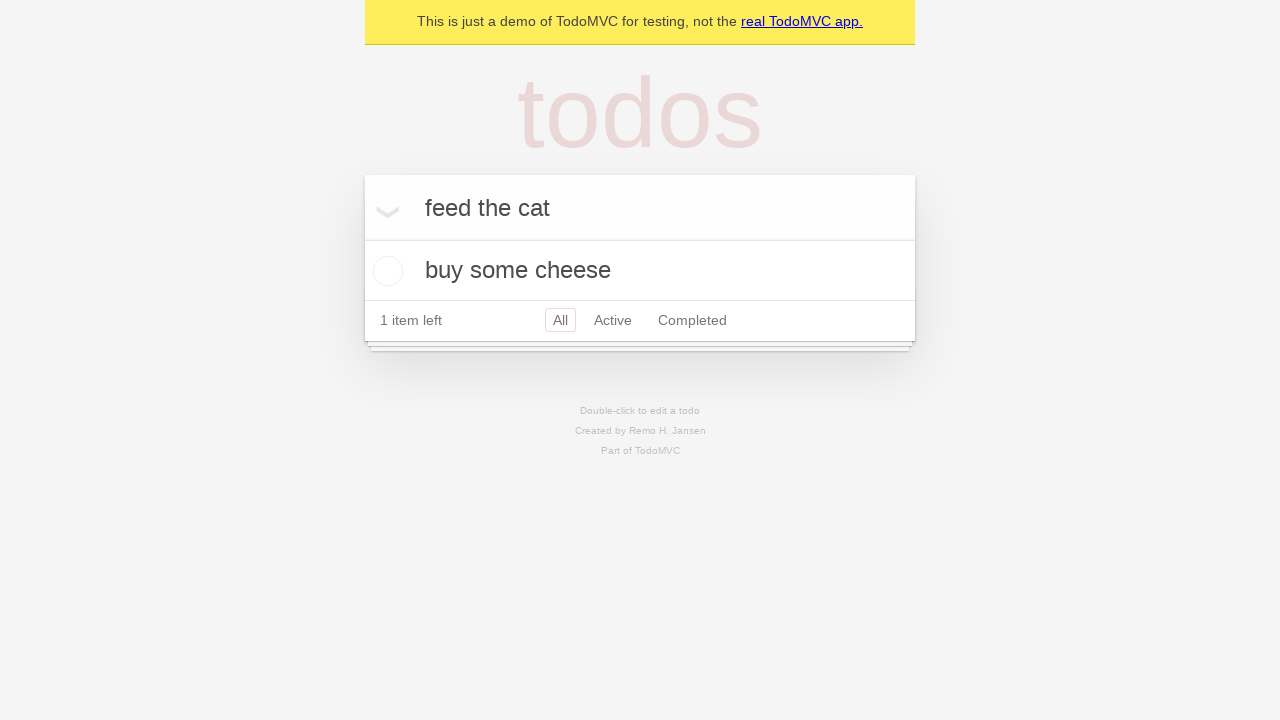

Pressed Enter to create second todo on internal:attr=[placeholder="What needs to be done?"i]
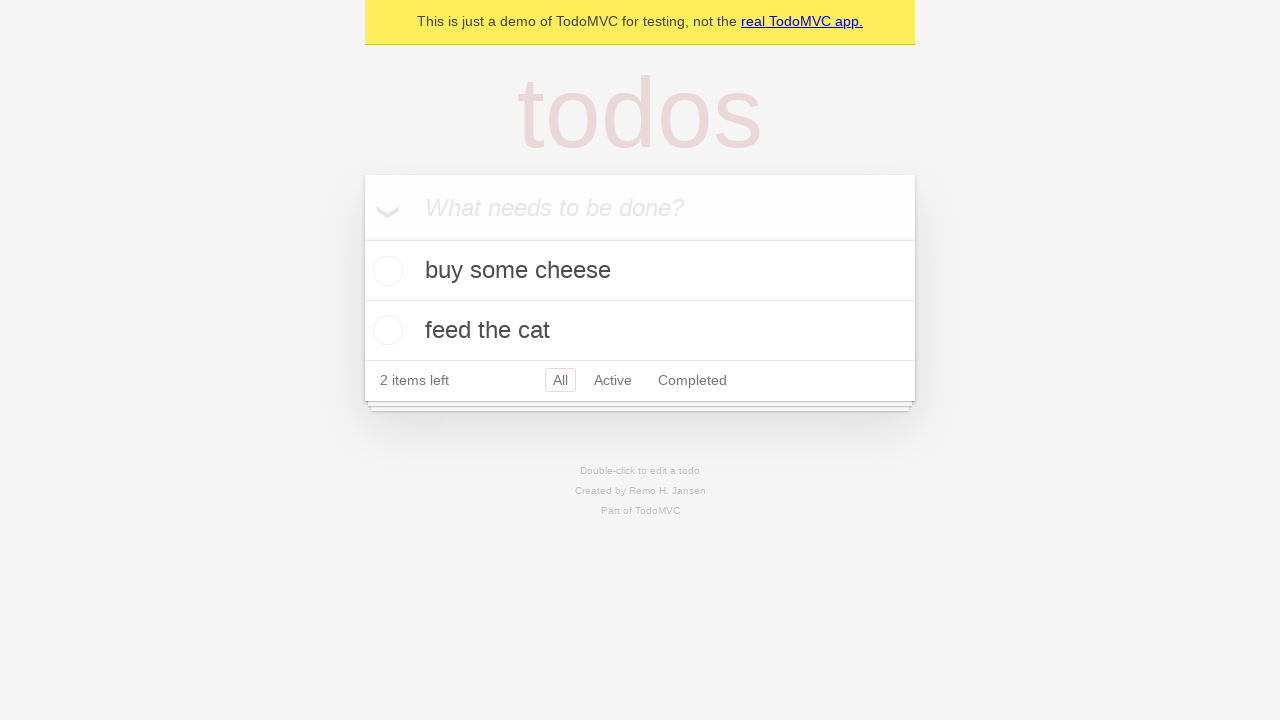

Filled third todo: 'book a doctors appointment' on internal:attr=[placeholder="What needs to be done?"i]
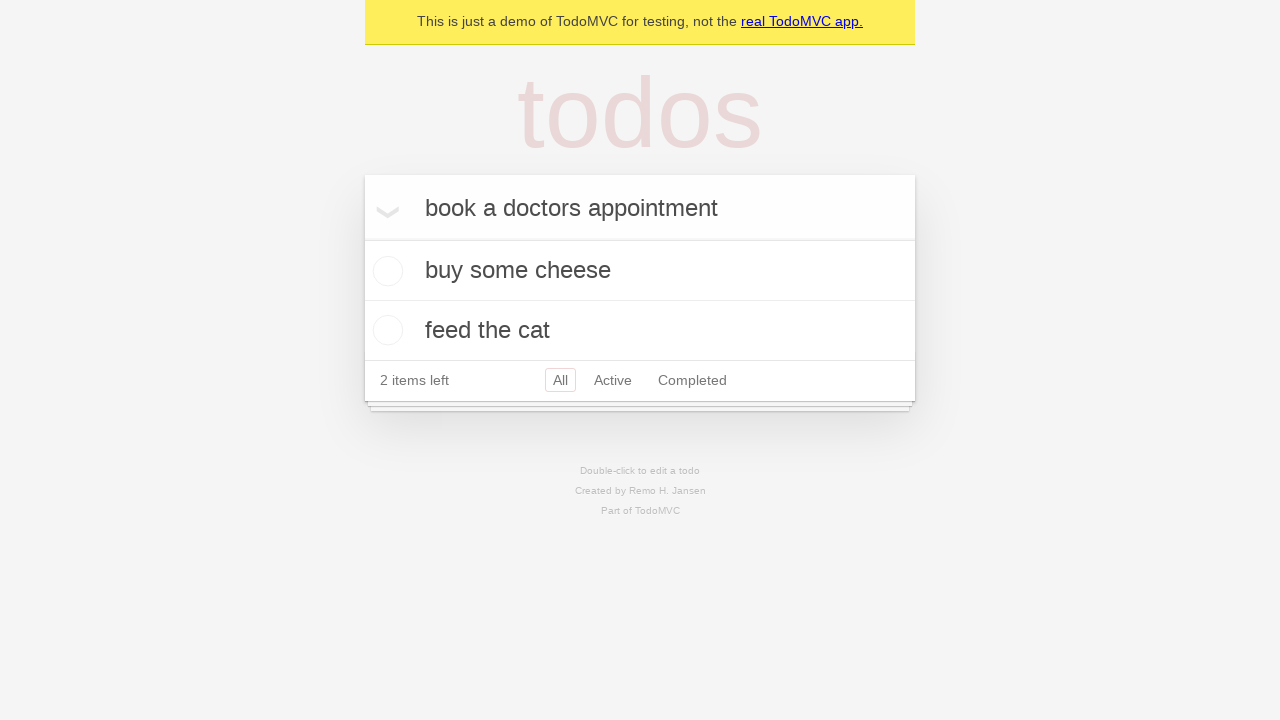

Pressed Enter to create third todo on internal:attr=[placeholder="What needs to be done?"i]
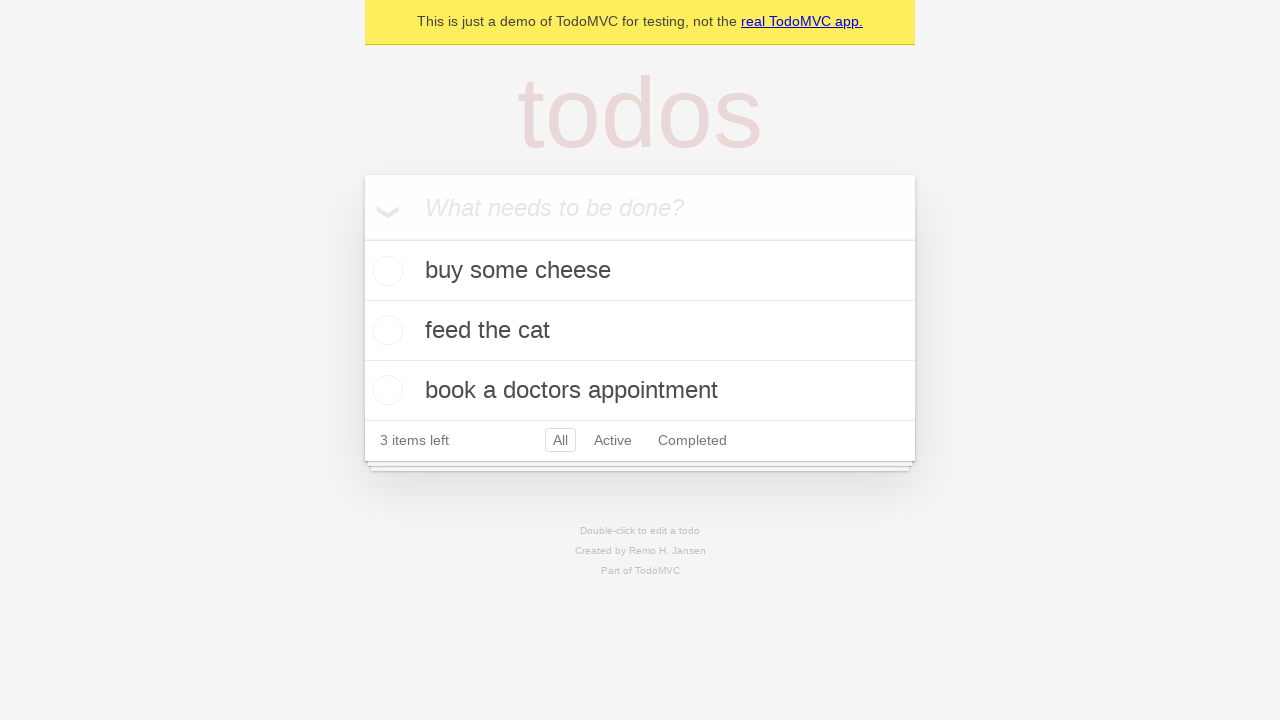

Located all todo items
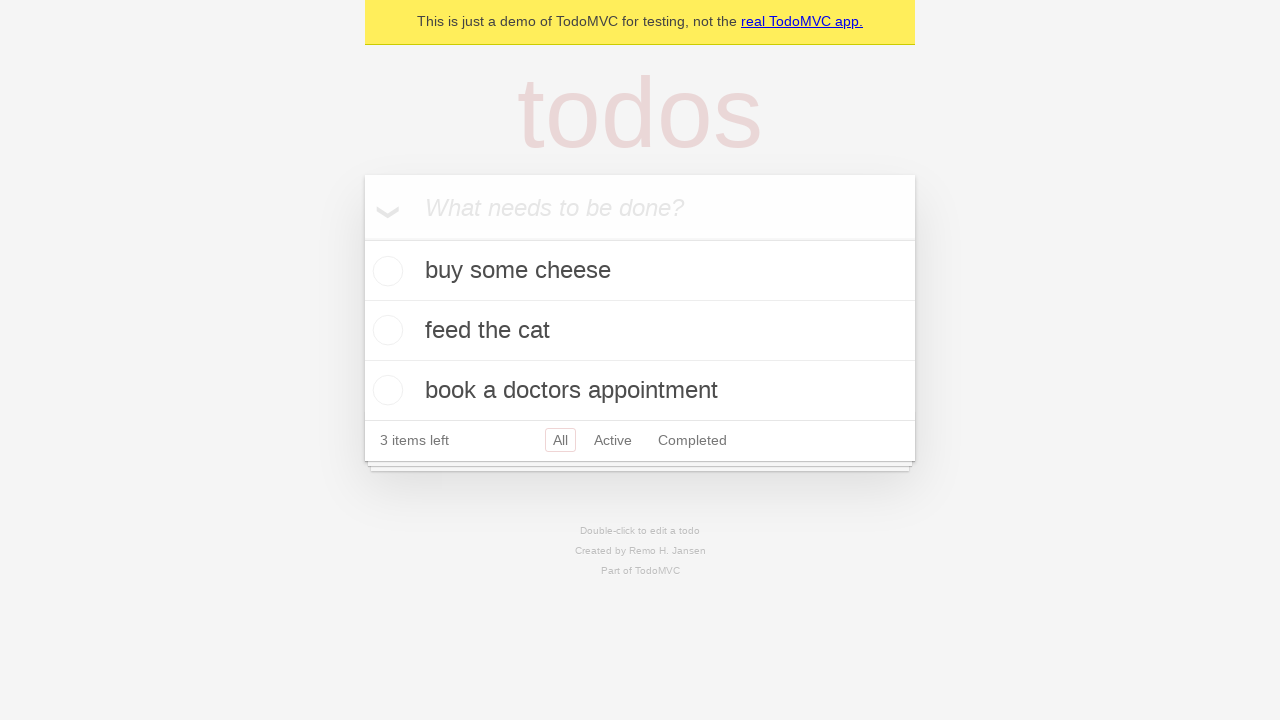

Double-clicked the second todo item to enter edit mode at (640, 331) on internal:testid=[data-testid="todo-item"s] >> nth=1
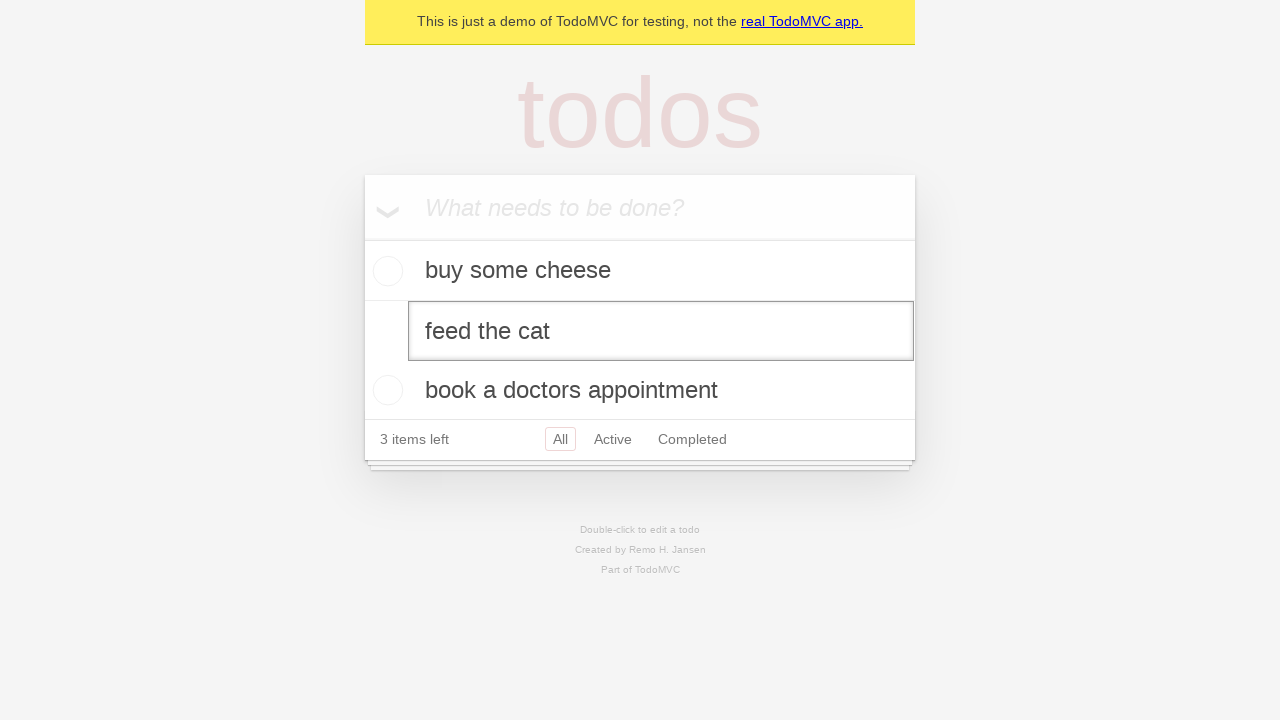

Located the edit textbox for the second todo
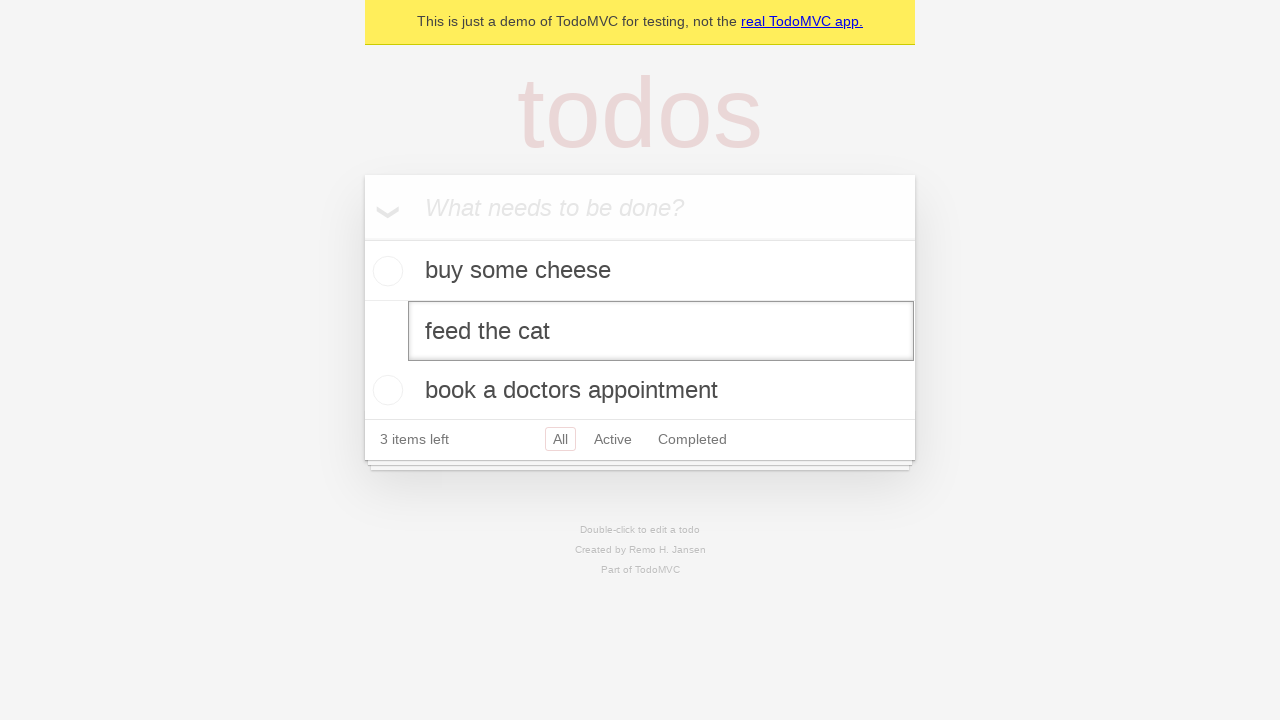

Filled the edit textbox with new text: 'buy one more burger please' on internal:testid=[data-testid="todo-item"s] >> nth=1 >> internal:role=textbox[nam
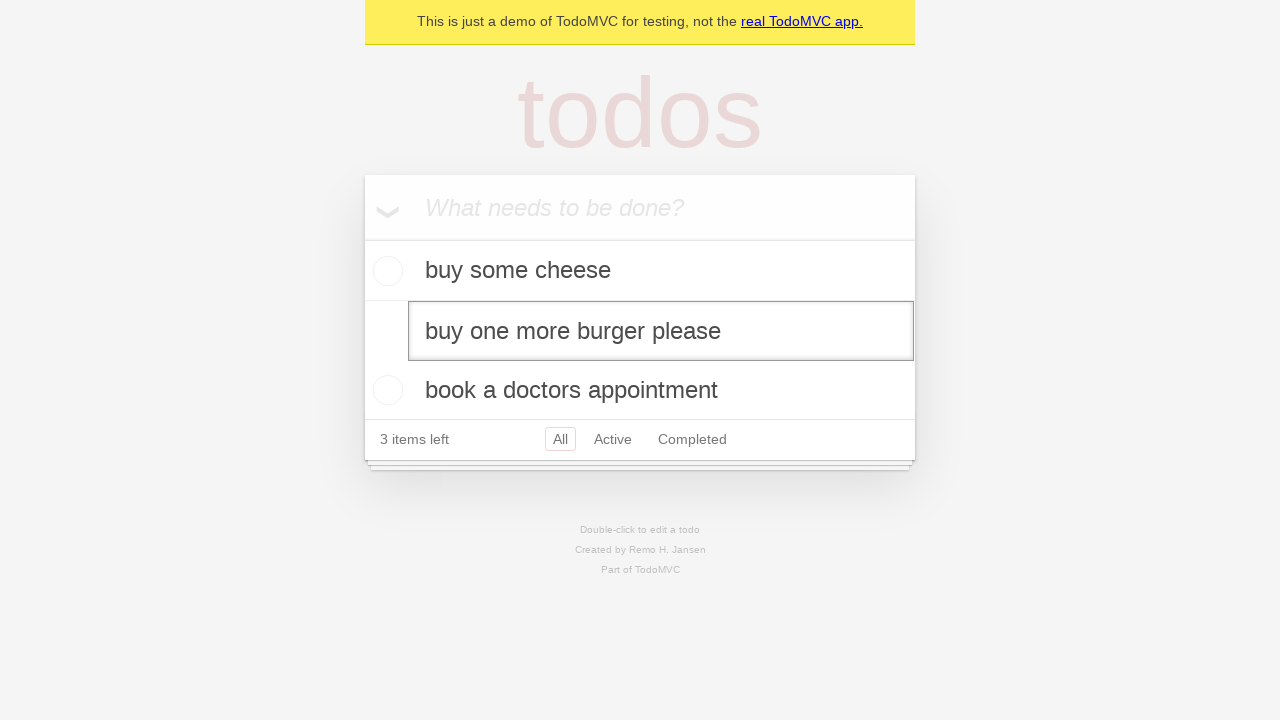

Pressed Escape key to cancel the edit on internal:testid=[data-testid="todo-item"s] >> nth=1 >> internal:role=textbox[nam
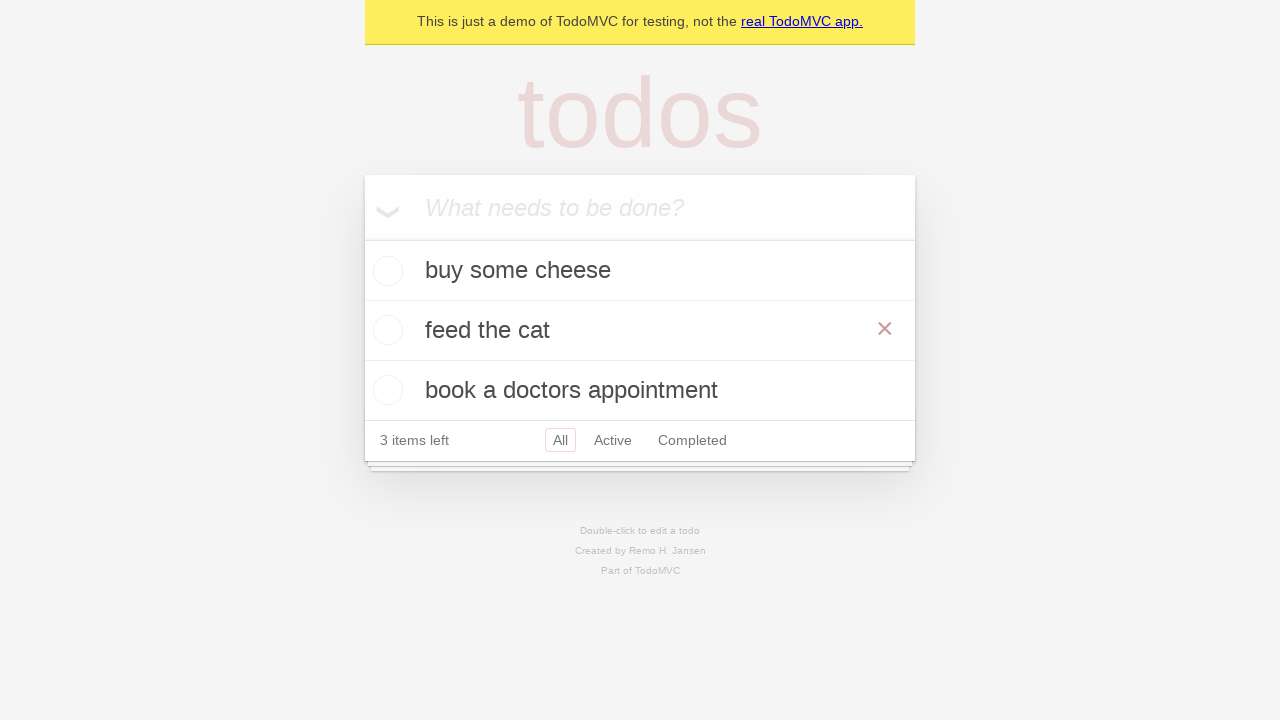

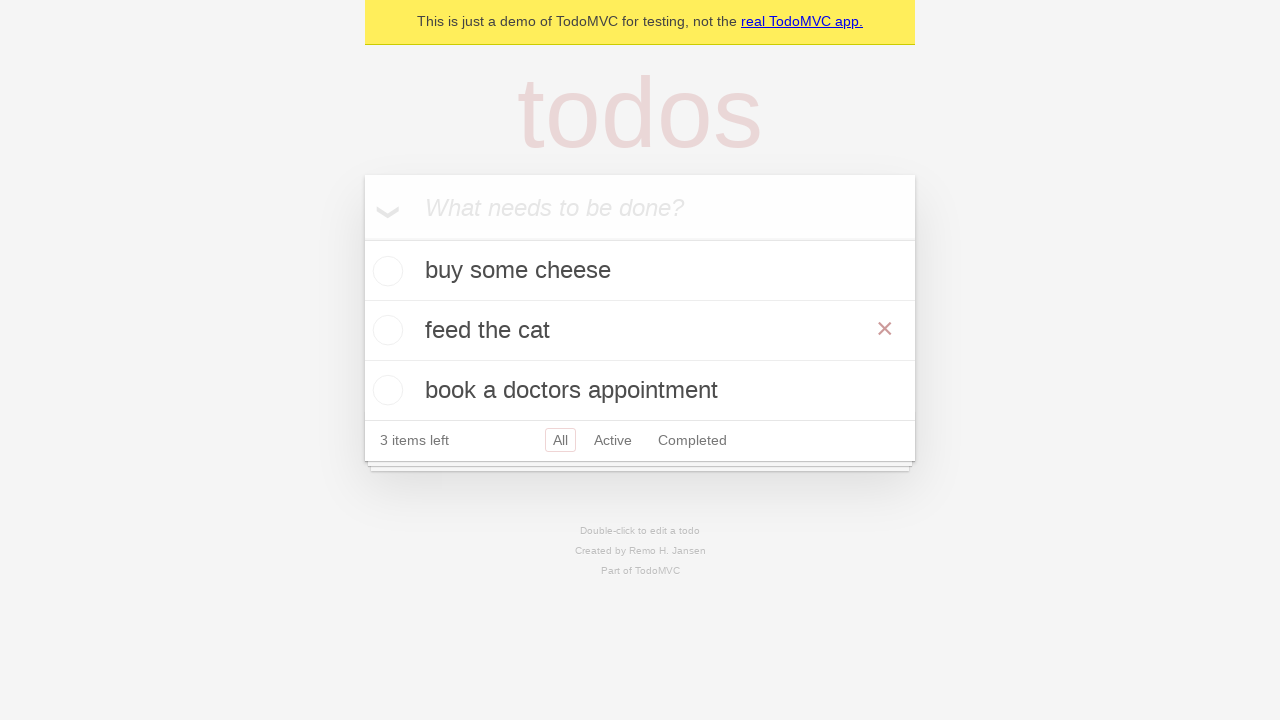